Tests editing a todo item by double-clicking, entering new text, and pressing Enter

Starting URL: https://demo.playwright.dev/todomvc/#/

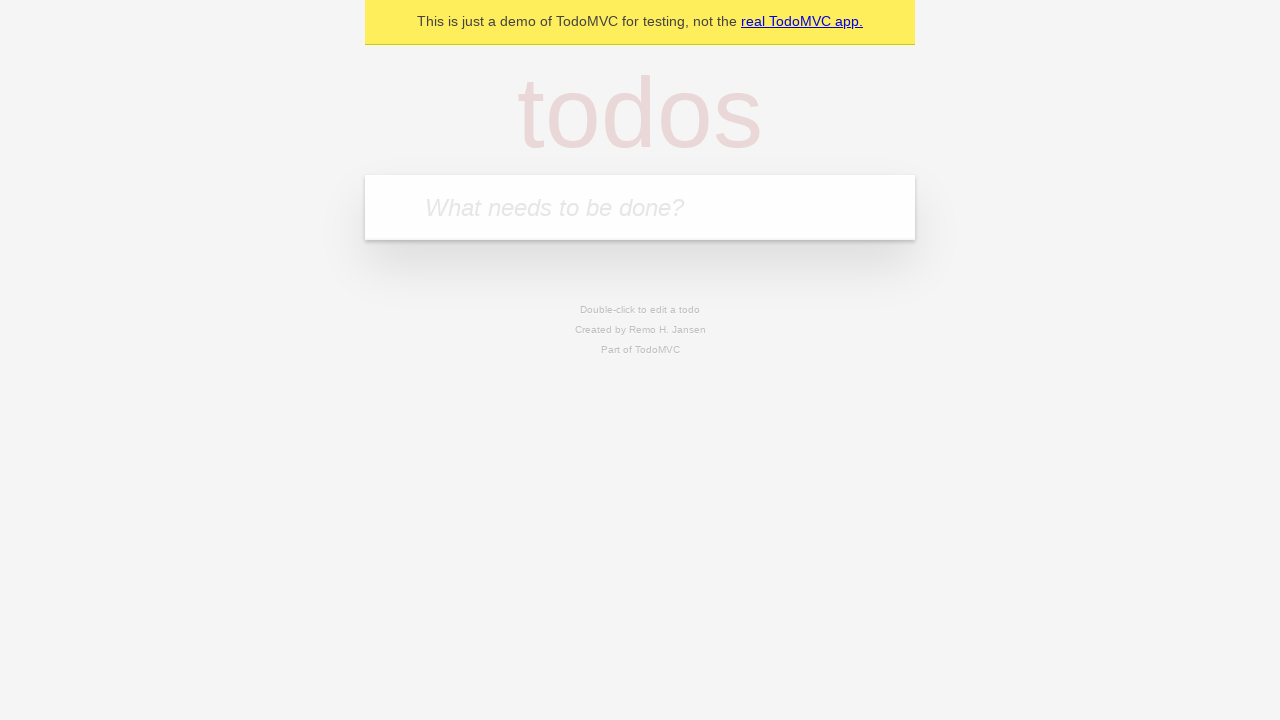

Filled new todo input with 'buy some cheese' on internal:attr=[placeholder="What needs to be done?"i]
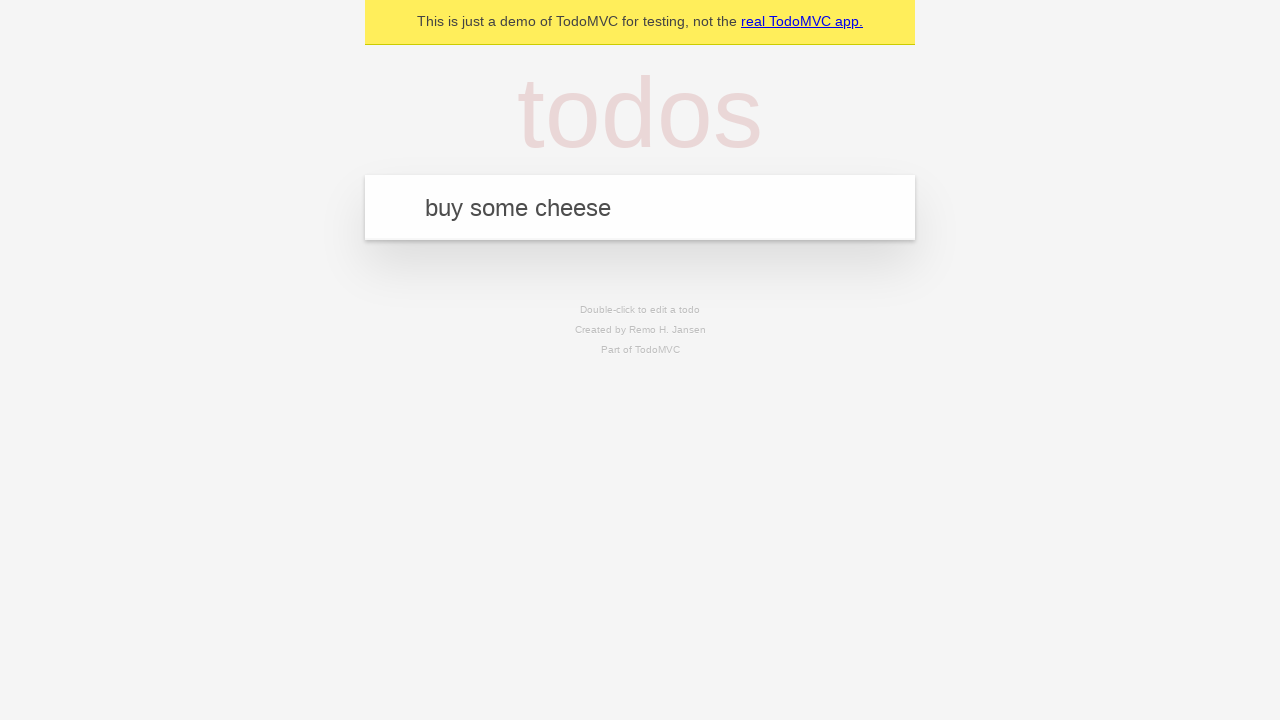

Pressed Enter to create todo item 'buy some cheese' on internal:attr=[placeholder="What needs to be done?"i]
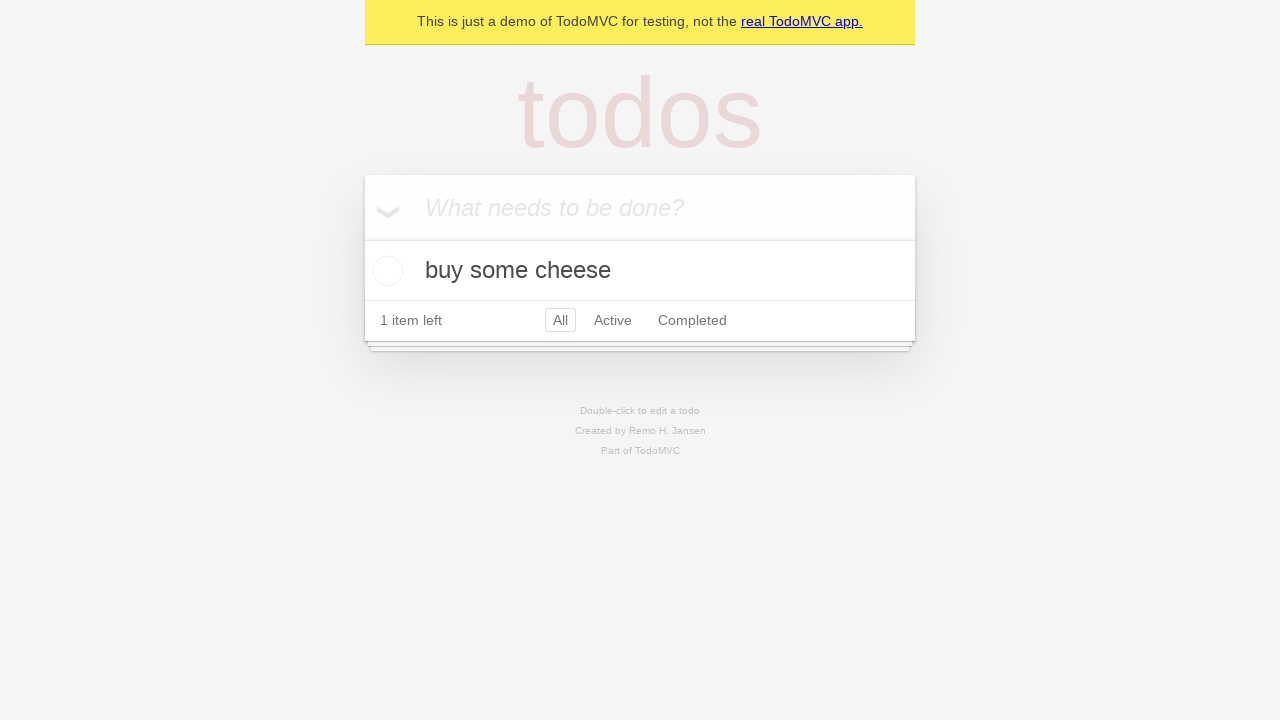

Filled new todo input with 'feed the cat' on internal:attr=[placeholder="What needs to be done?"i]
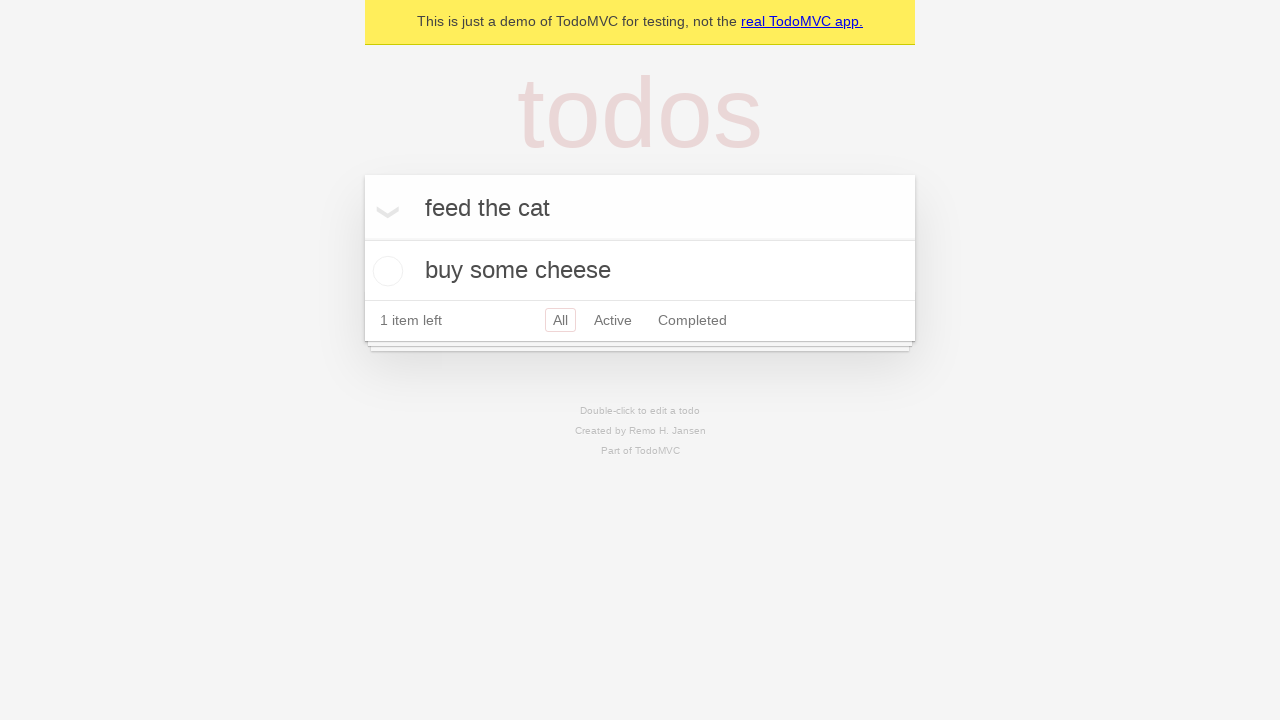

Pressed Enter to create todo item 'feed the cat' on internal:attr=[placeholder="What needs to be done?"i]
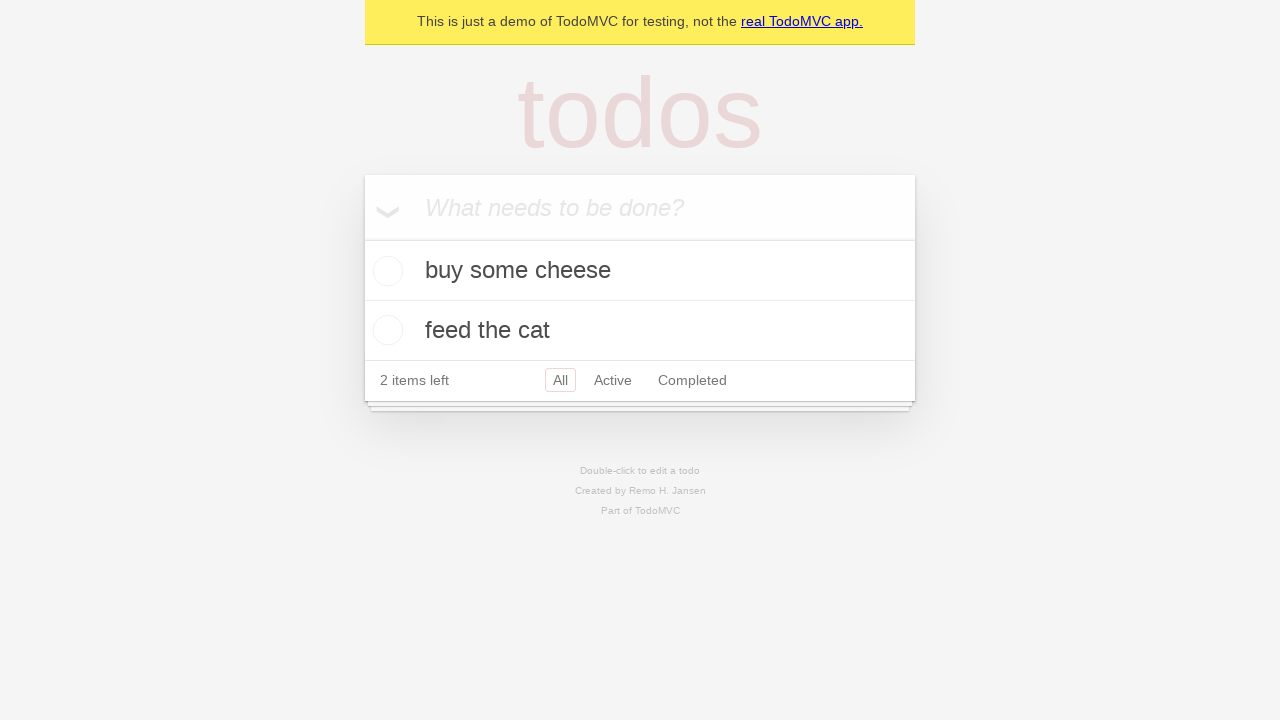

Filled new todo input with 'book a doctors appointment' on internal:attr=[placeholder="What needs to be done?"i]
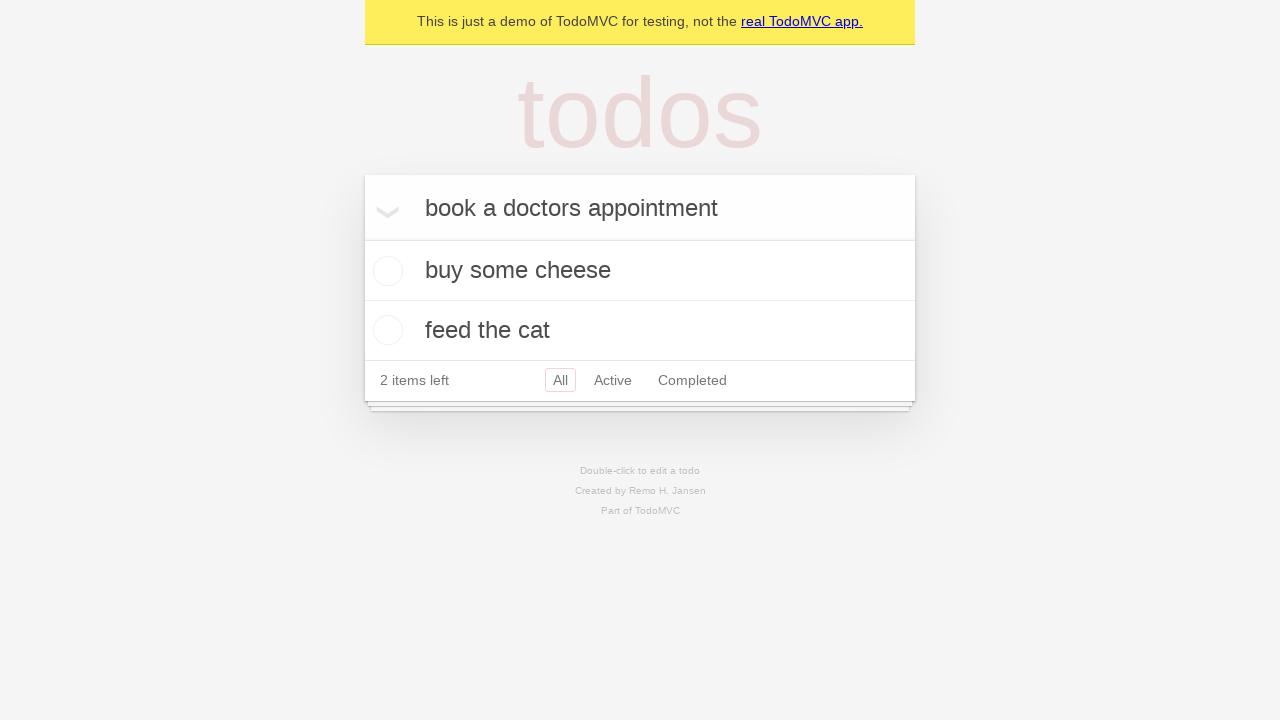

Pressed Enter to create todo item 'book a doctors appointment' on internal:attr=[placeholder="What needs to be done?"i]
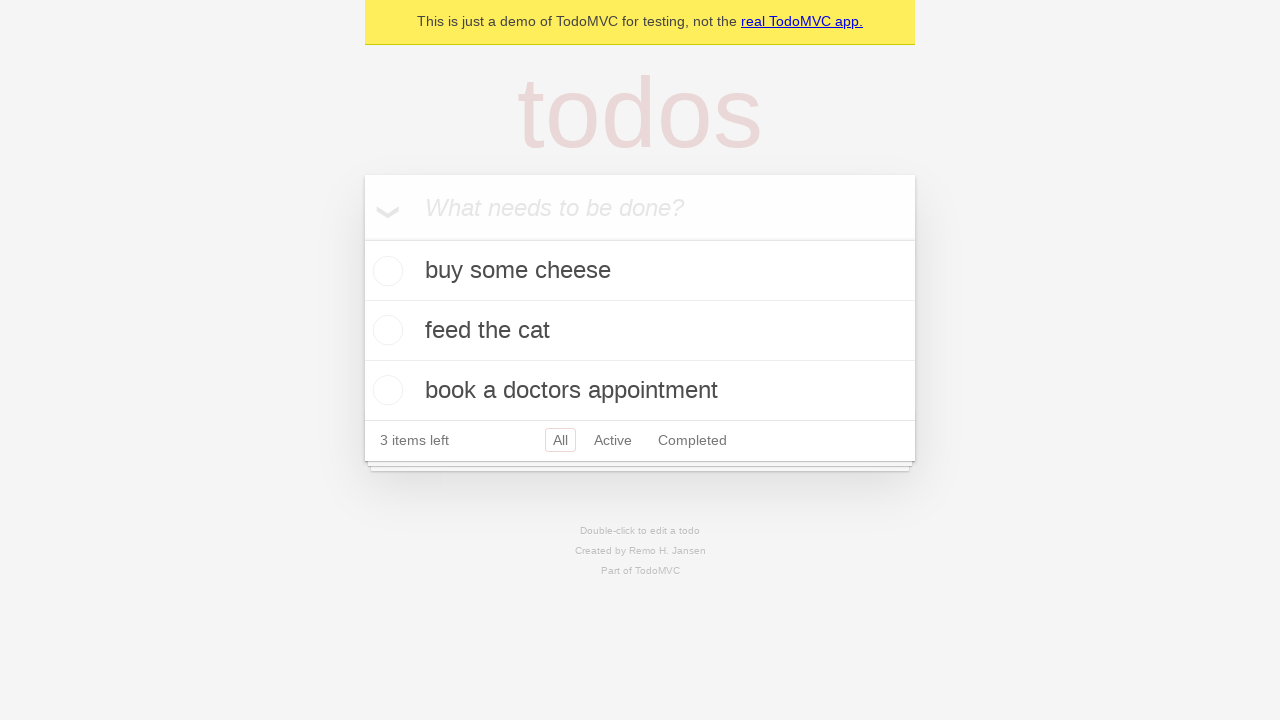

Double-clicked second todo item to enter edit mode at (640, 331) on internal:testid=[data-testid="todo-item"s] >> nth=1
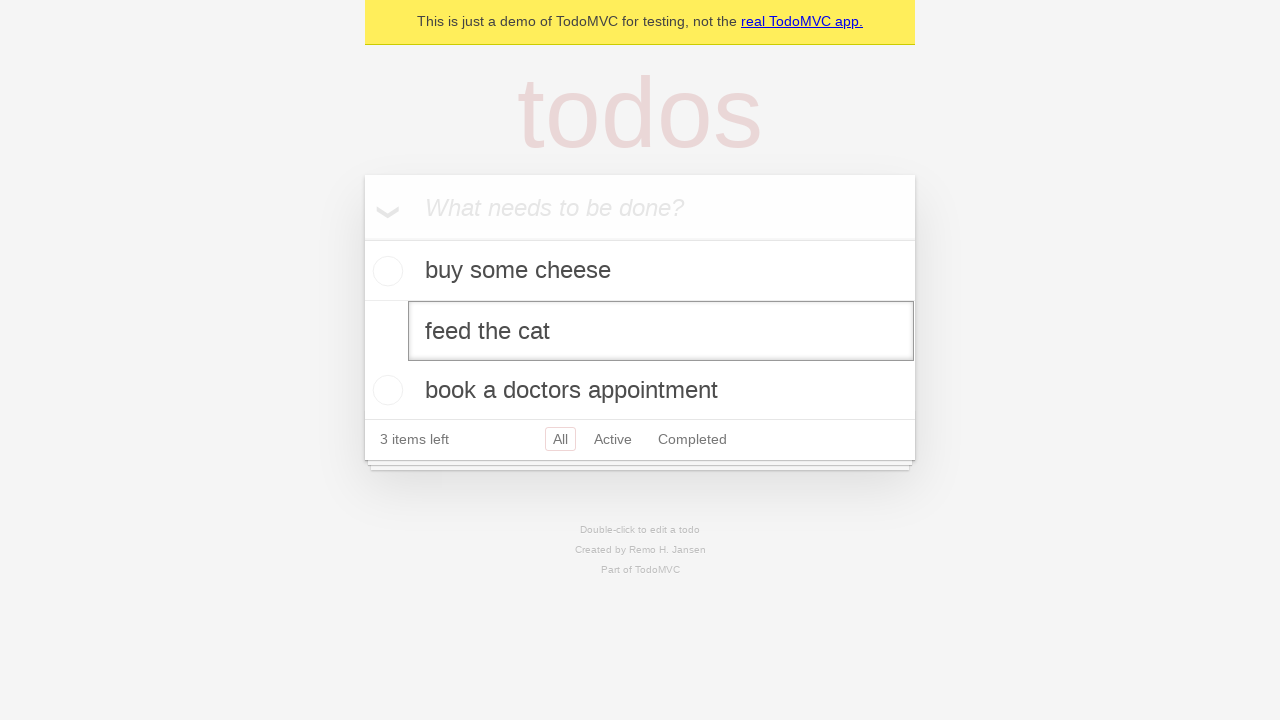

Filled edit textbox with new todo text 'buy some sausages' on internal:testid=[data-testid="todo-item"s] >> nth=1 >> internal:role=textbox[nam
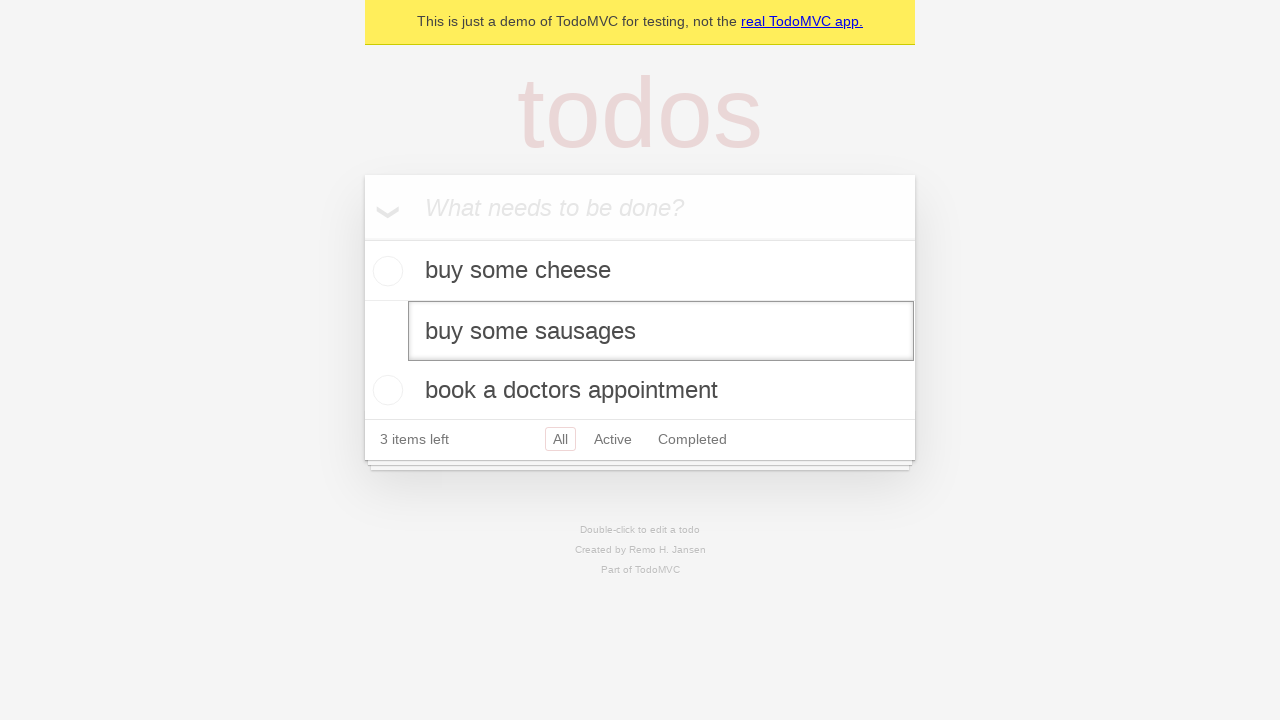

Pressed Enter to save the edited todo item on internal:testid=[data-testid="todo-item"s] >> nth=1 >> internal:role=textbox[nam
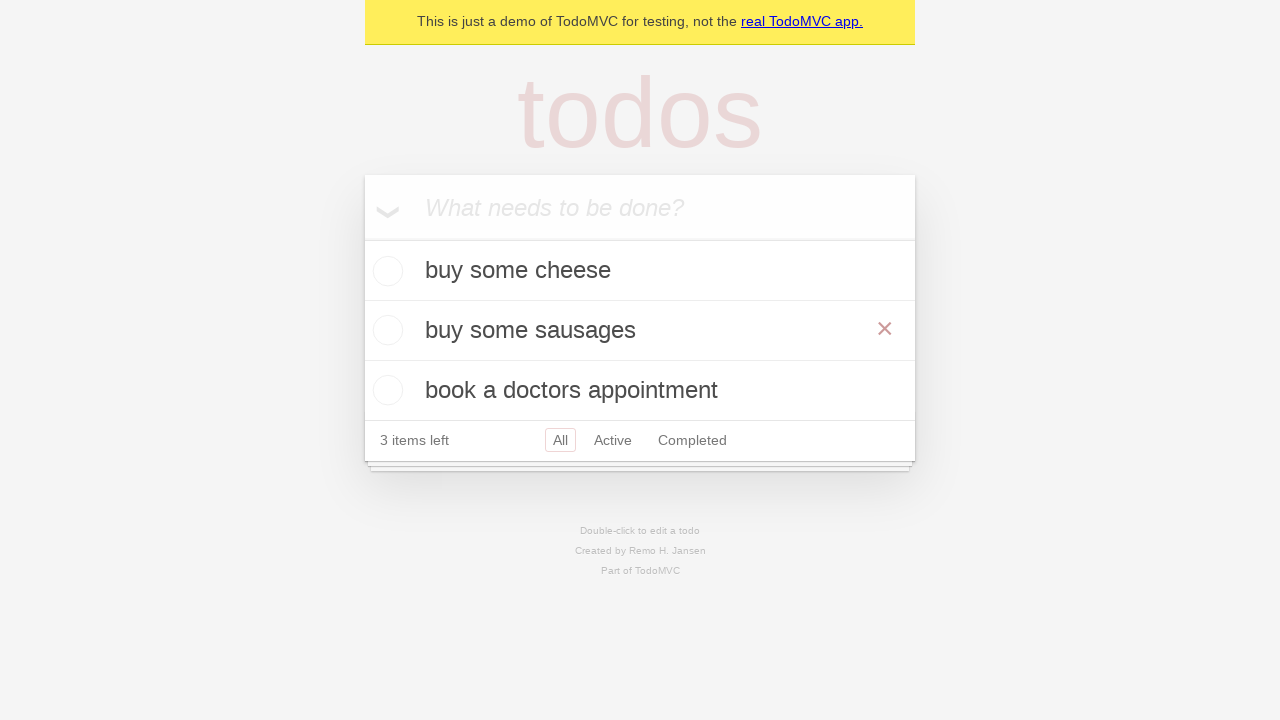

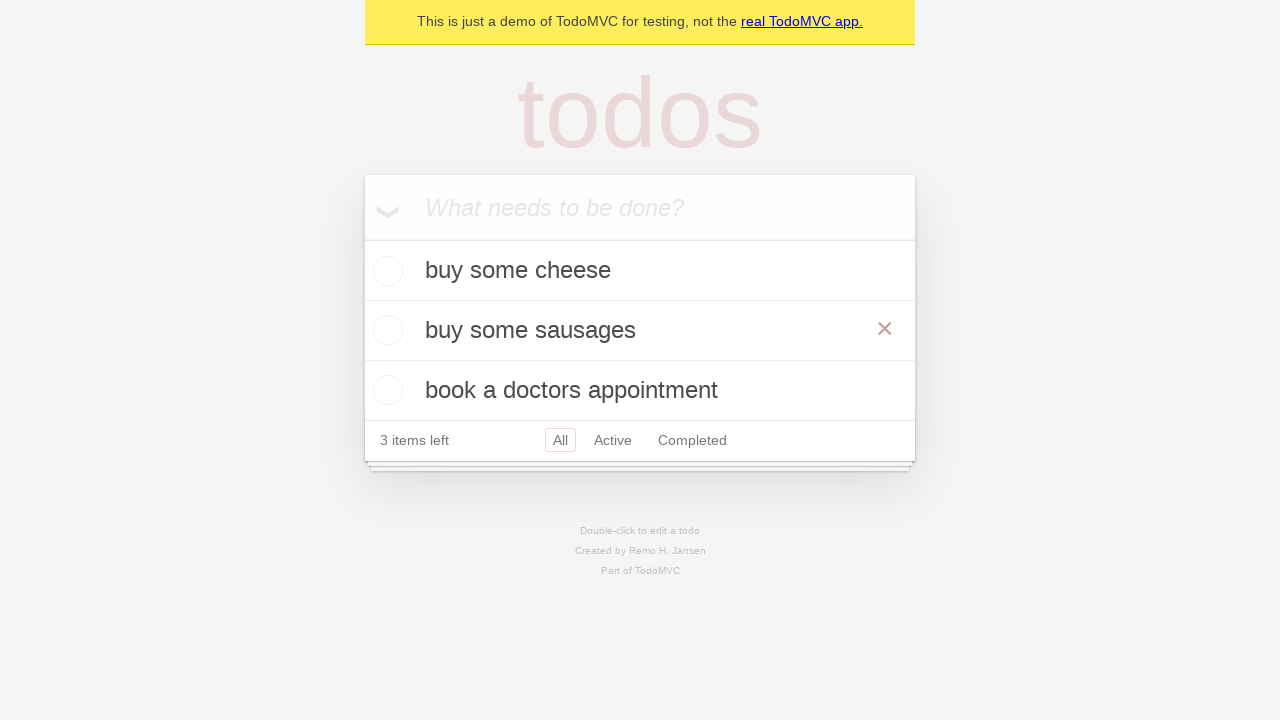